Tests hover functionality by moving mouse over three user avatar images and verifying that the corresponding user names appear

Starting URL: https://the-internet.herokuapp.com/hovers

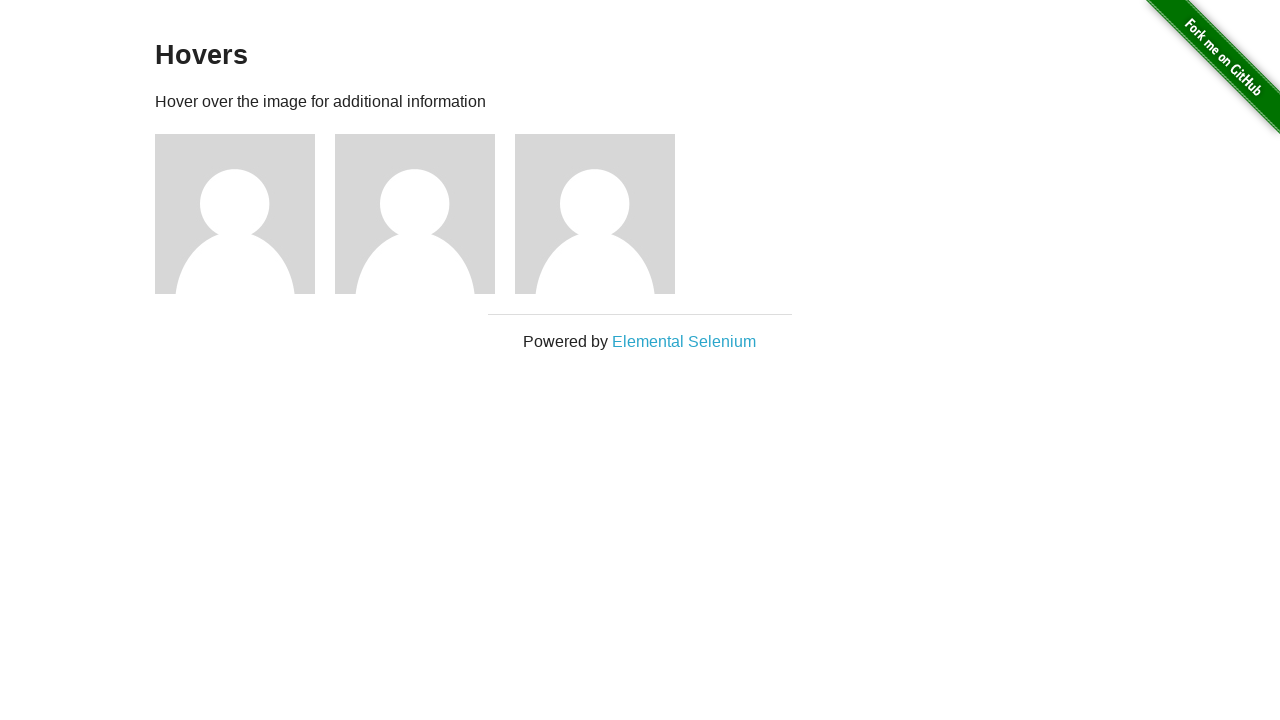

Hovered over first user avatar image at (235, 214) on (//img[@alt='User Avatar'])[1]
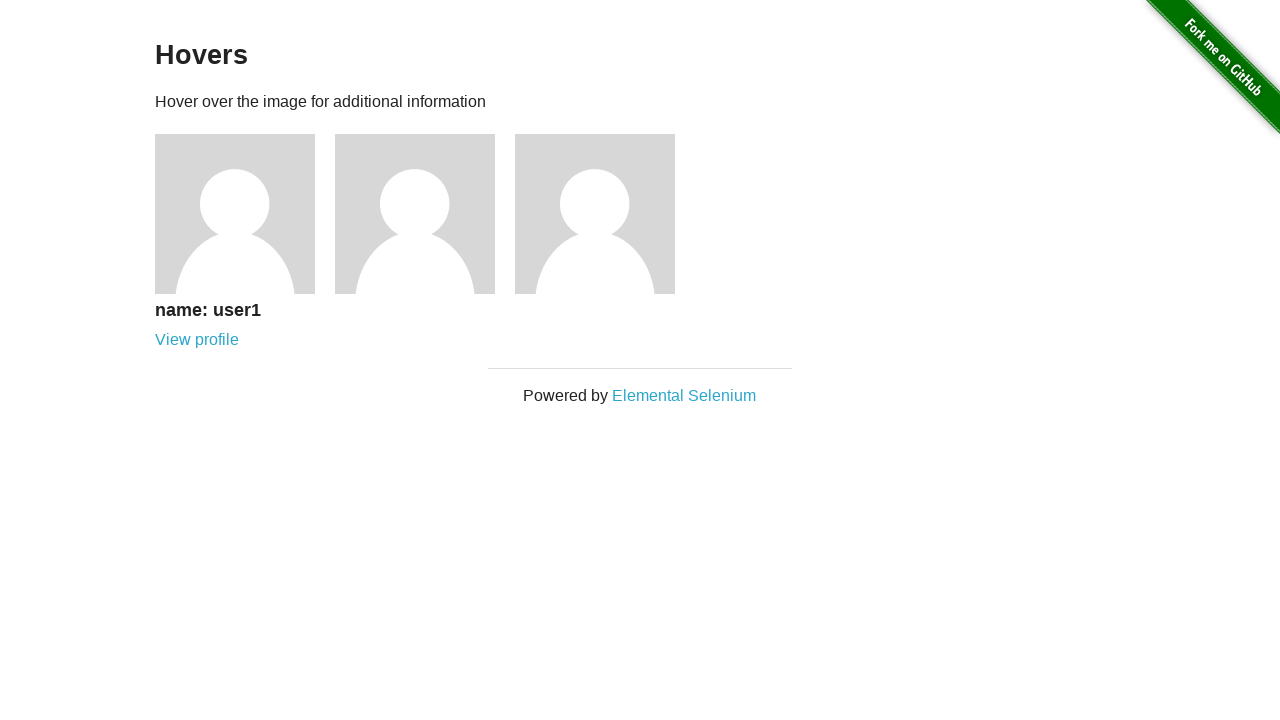

Verified that 'name: user1' text is visible
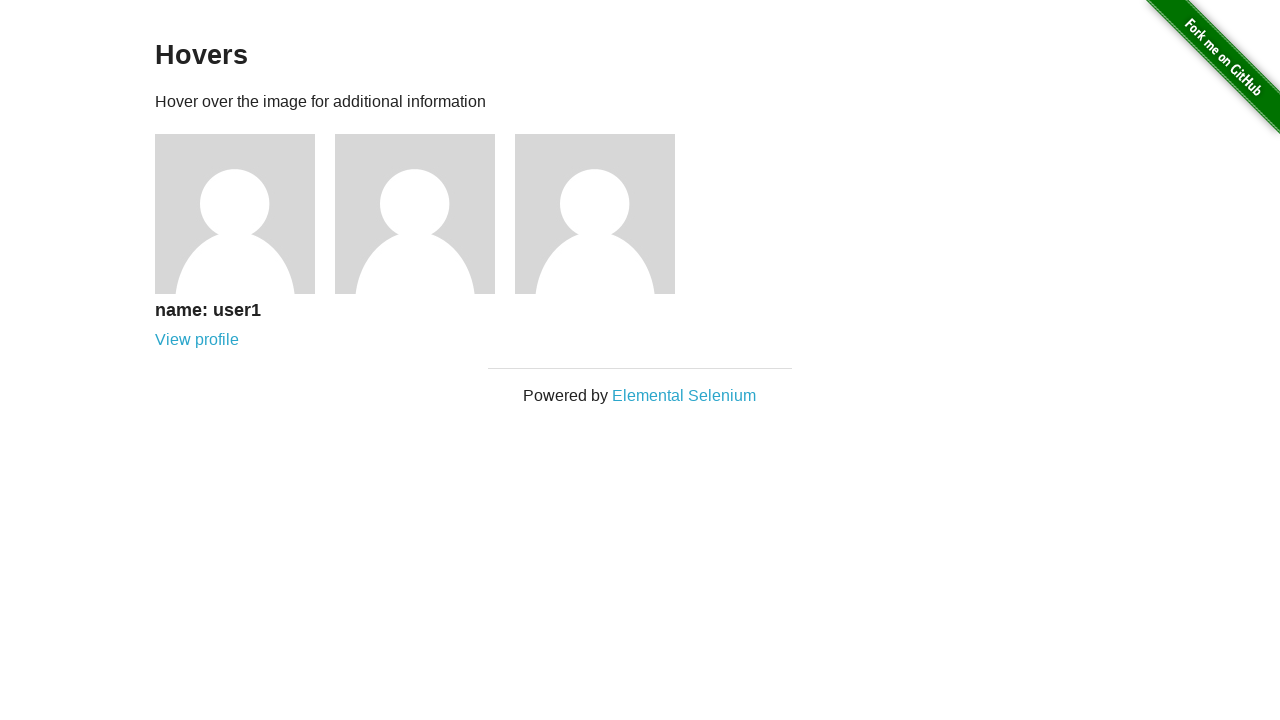

Confirmed text content equals 'name: user1'
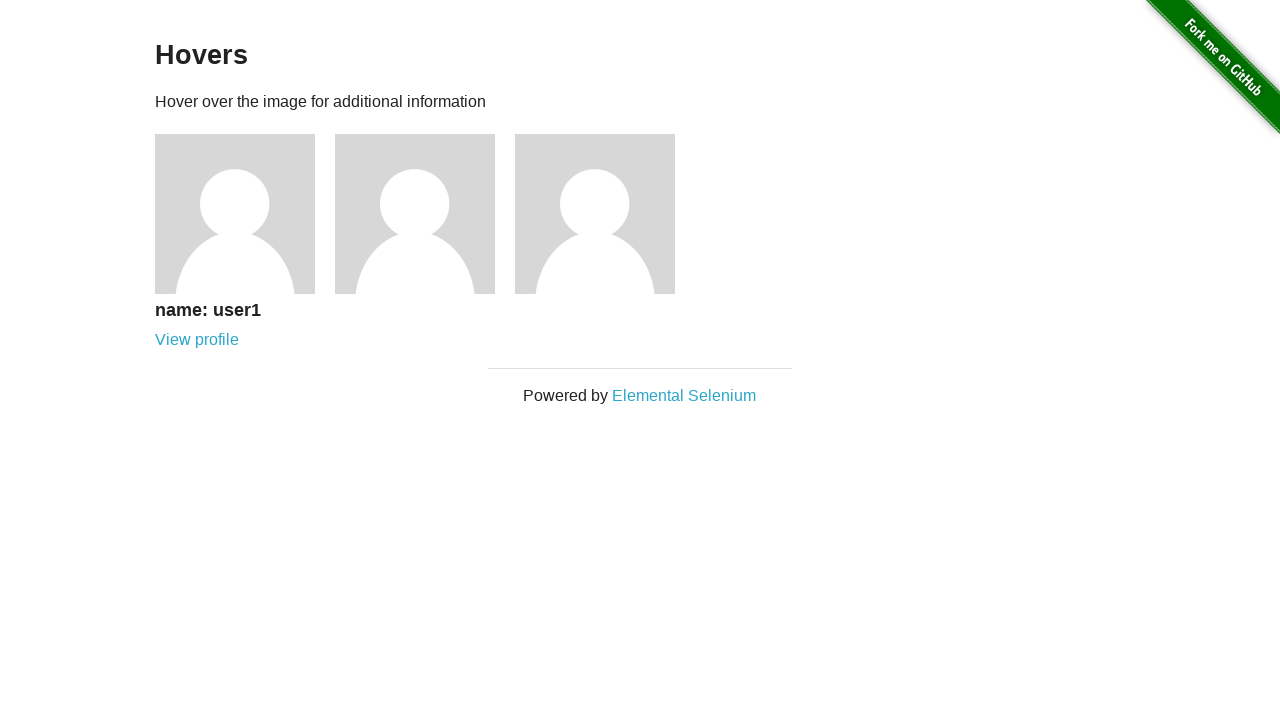

Hovered over second user avatar image at (415, 214) on (//img[@alt='User Avatar'])[2]
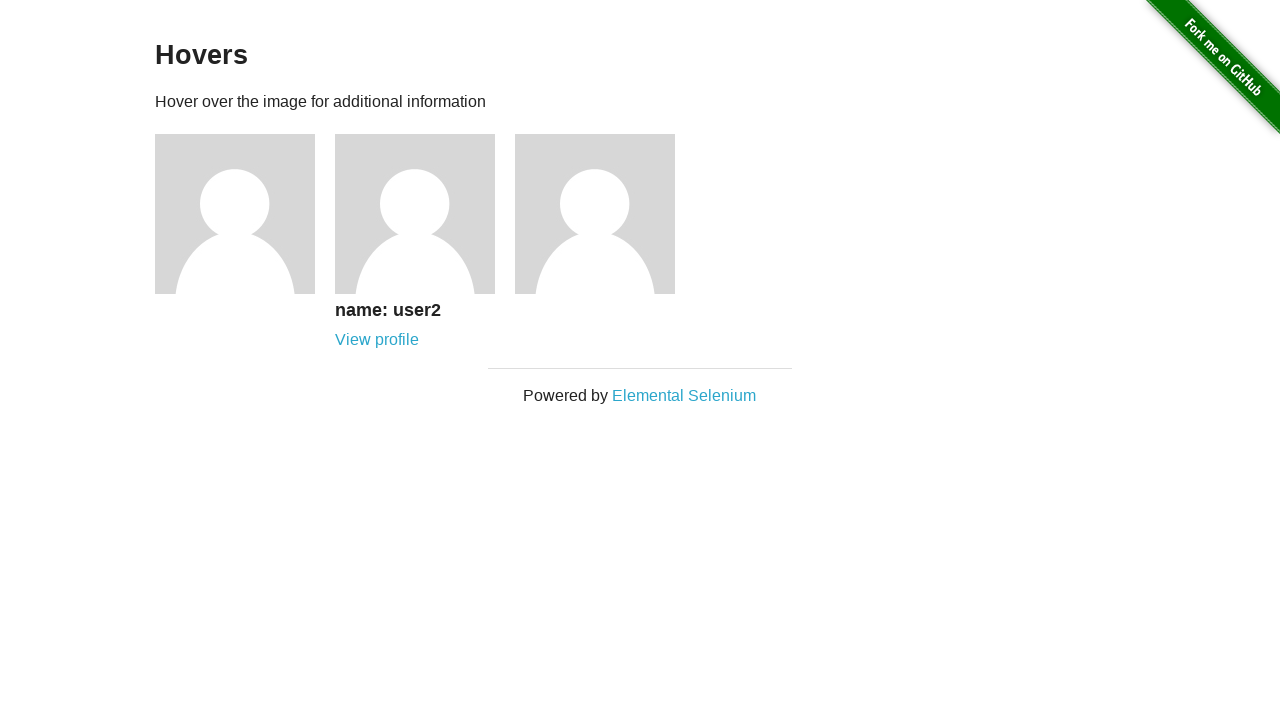

Verified that 'name: user2' text is visible
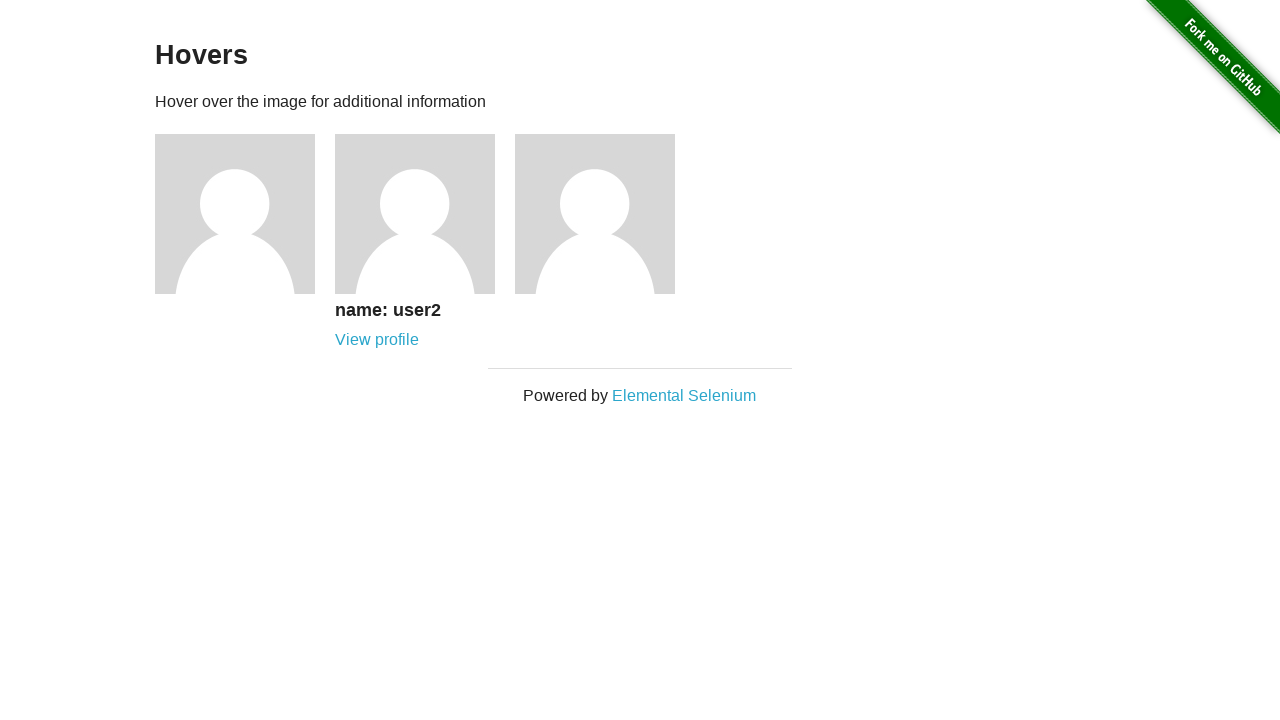

Confirmed text content equals 'name: user2'
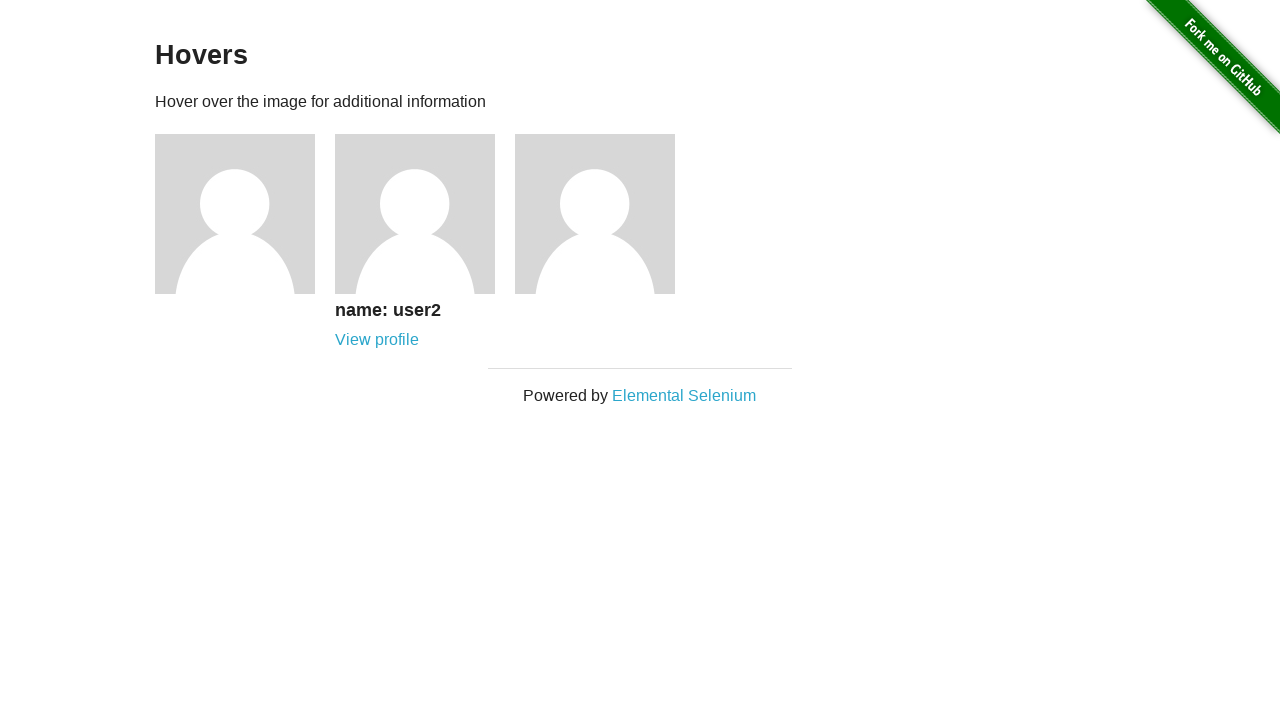

Hovered over third user avatar image at (595, 214) on (//img)[4]
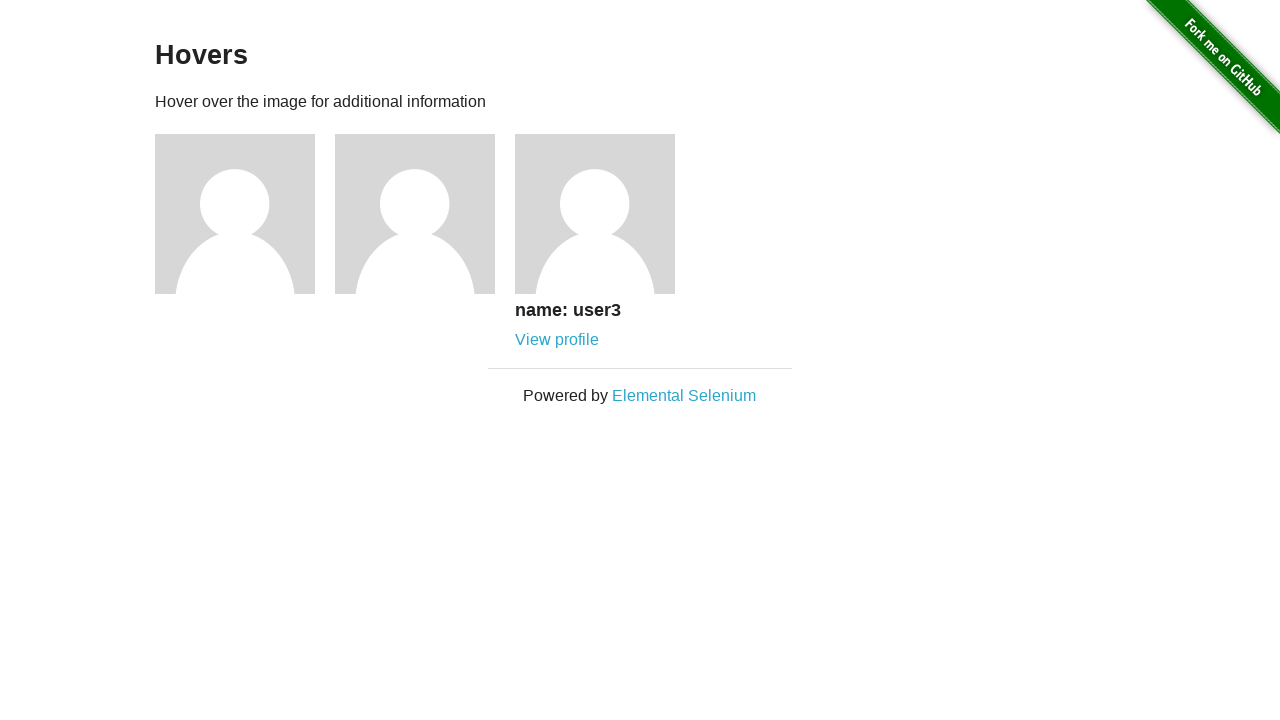

Verified that 'name: user3' text is visible
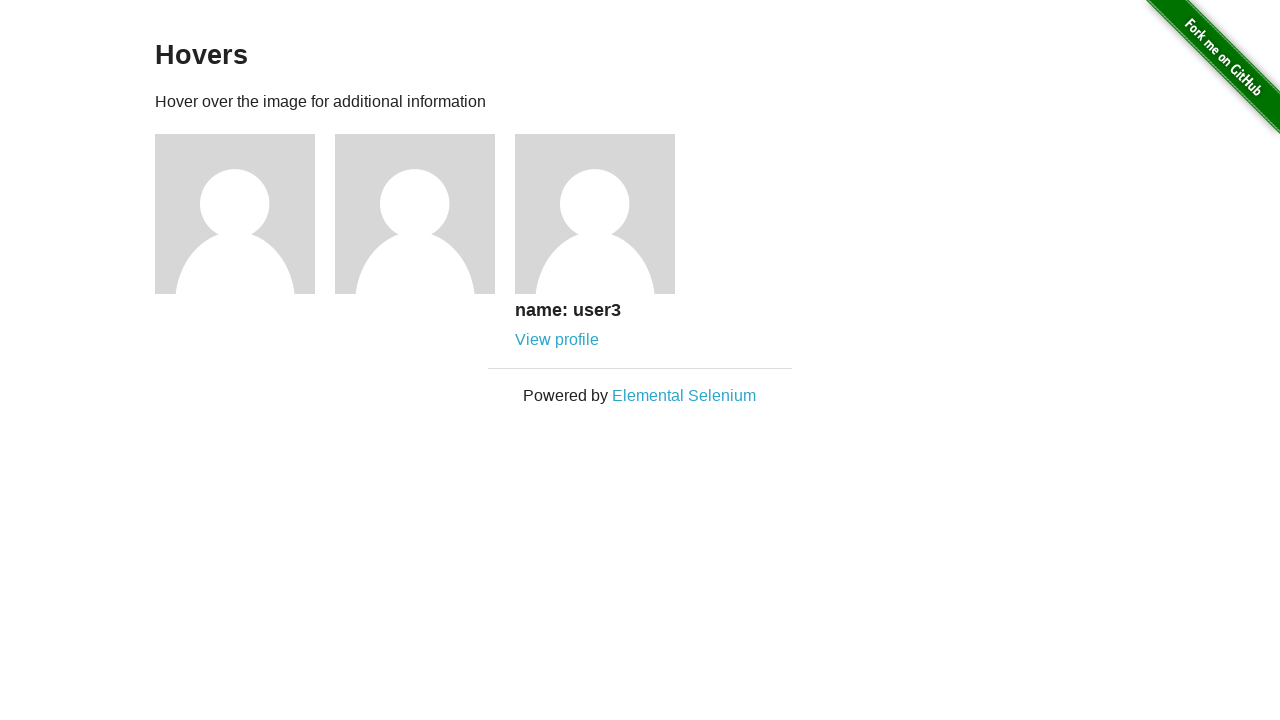

Confirmed text content equals 'name: user3'
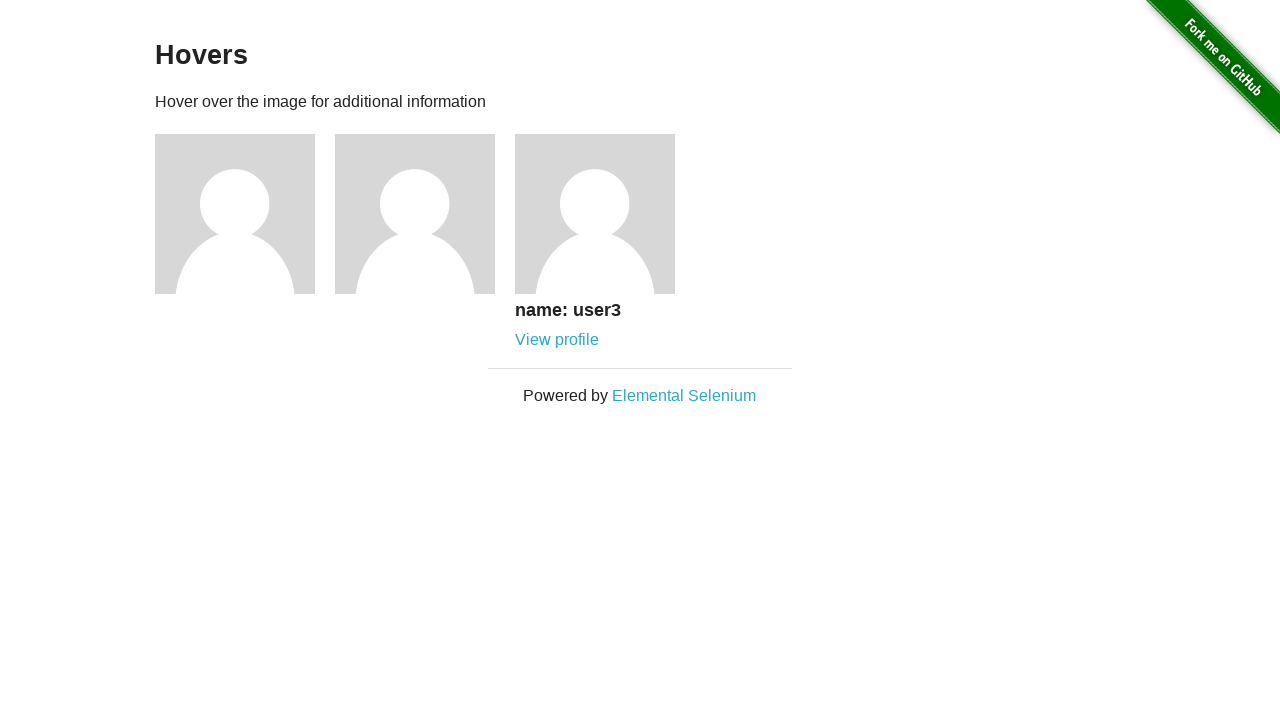

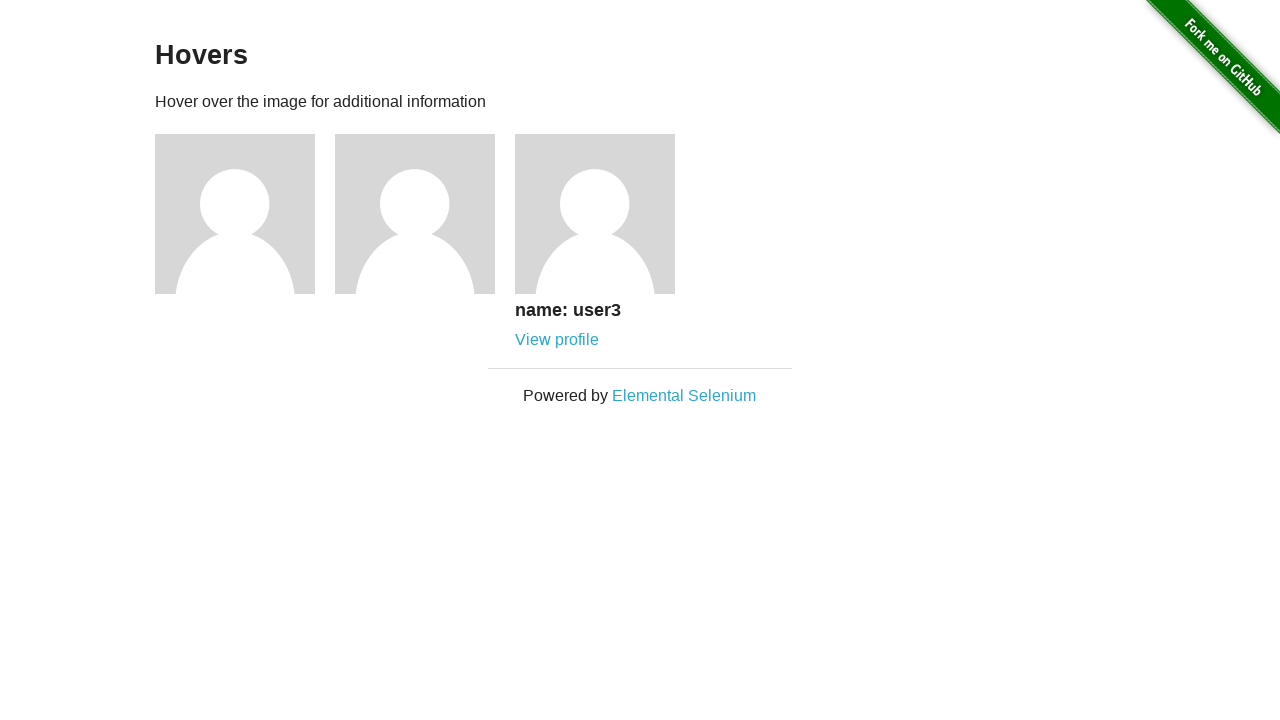